Tests the contact us form validation by submitting the form with an empty message field to verify that the form requires a message input

Starting URL: https://www.automationexercise.com/contact_us

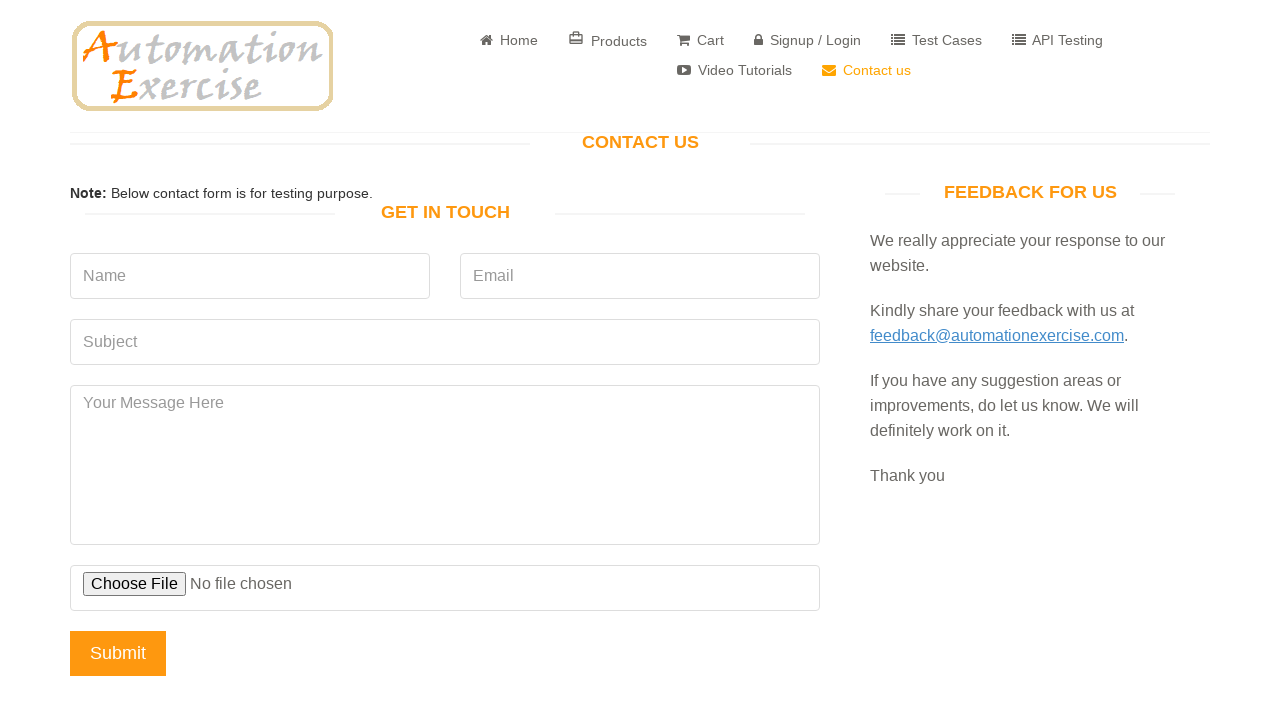

Filled name field with 'Test User' on input[name='name']
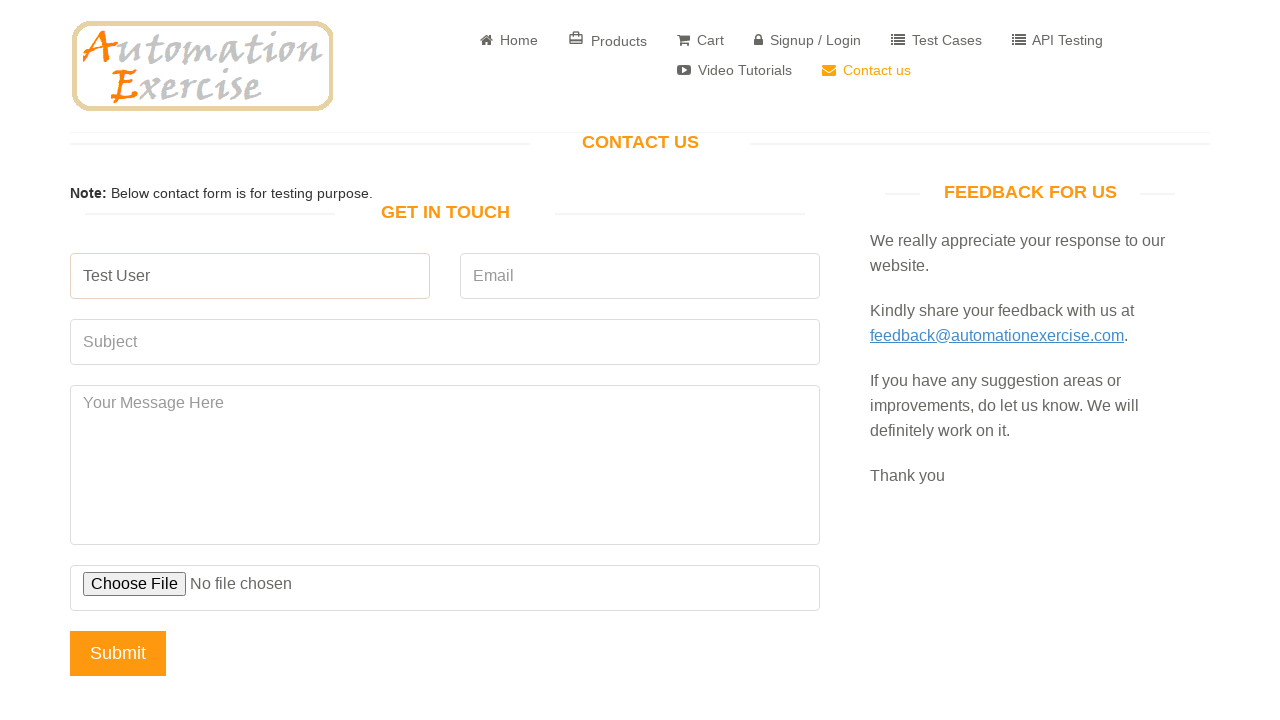

Filled email field with 'testuser7284591@gmail.com' on input[name='email']
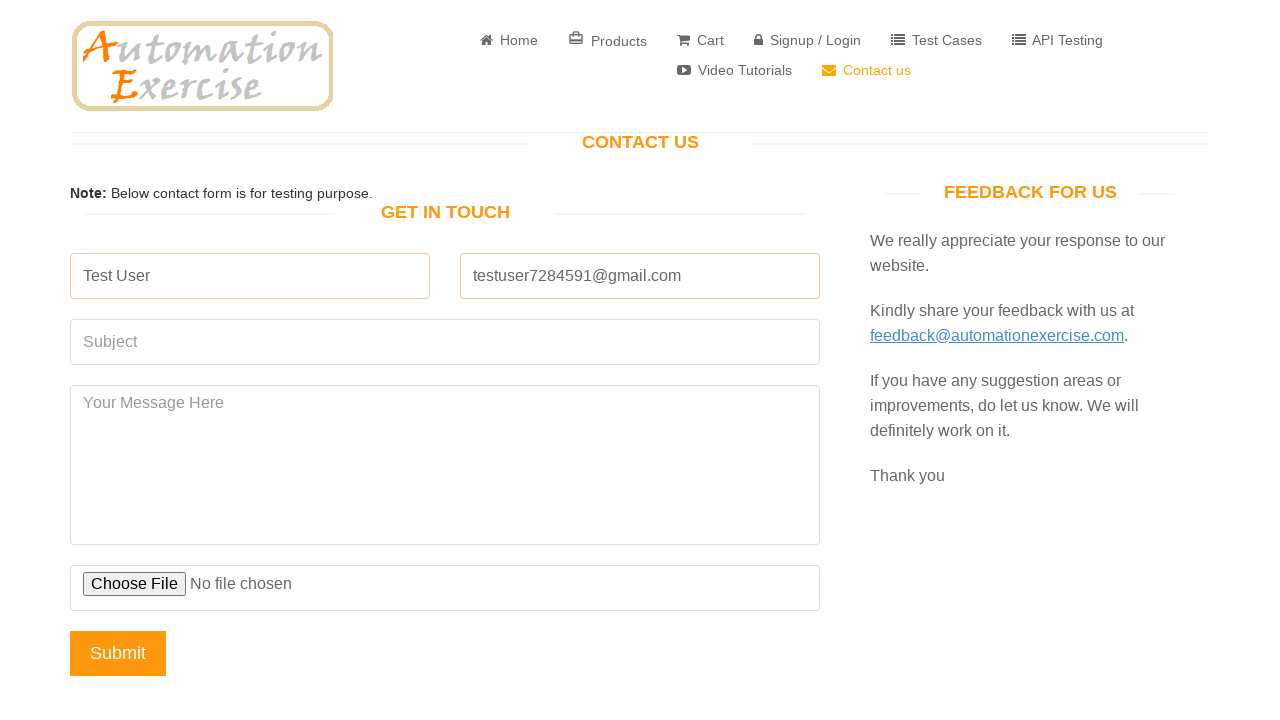

Filled subject field with 'Automation Test' on input[name='subject']
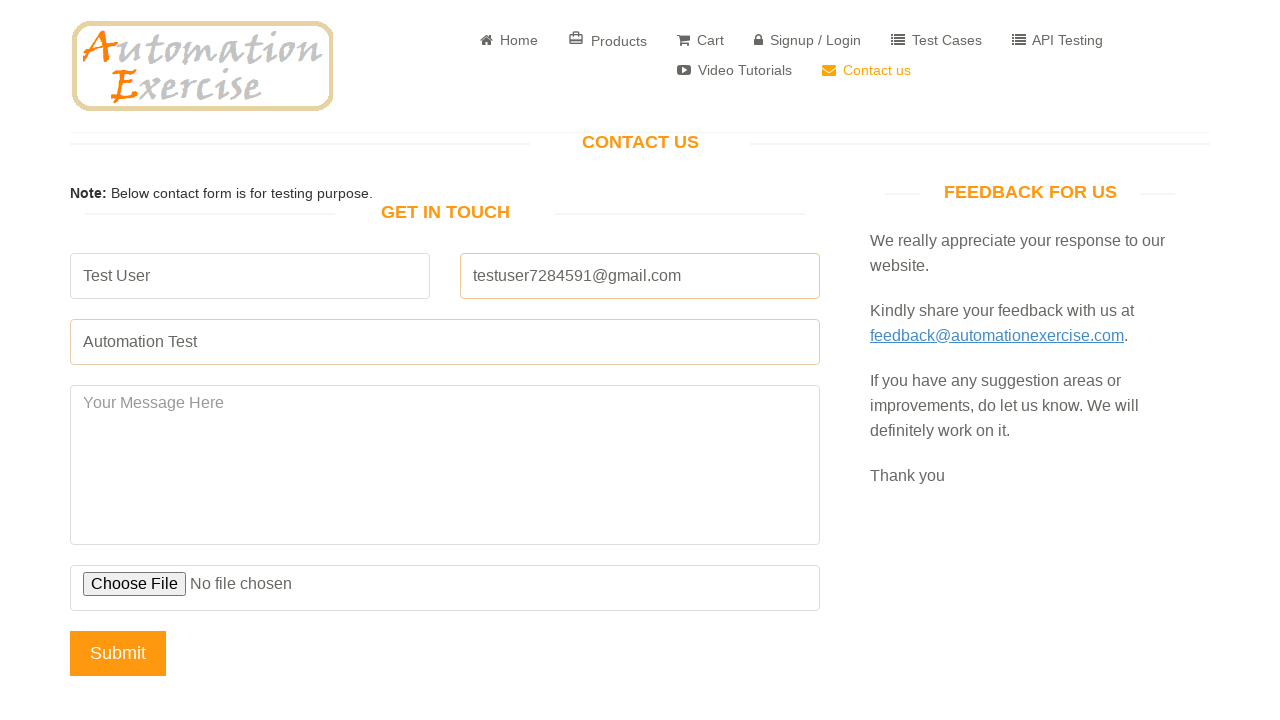

Left message field empty on textarea[name='message']
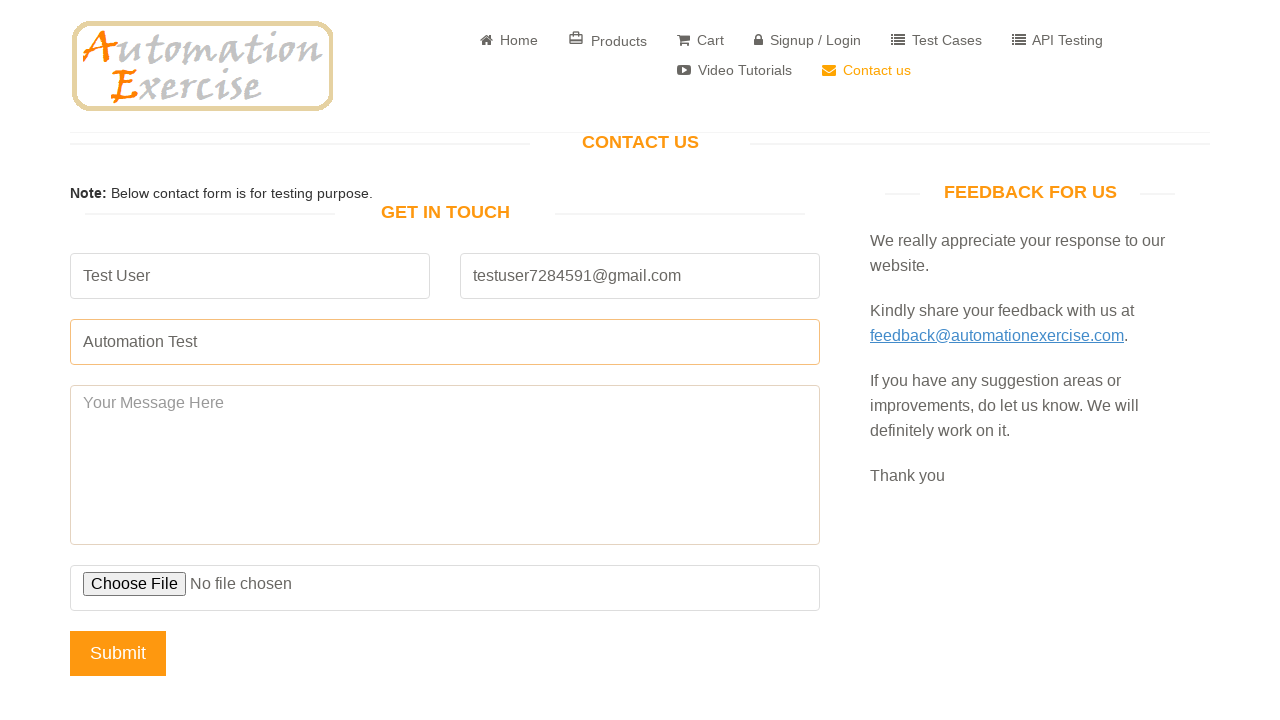

Clicked submit button to attempt form submission at (118, 653) on input[type='submit']
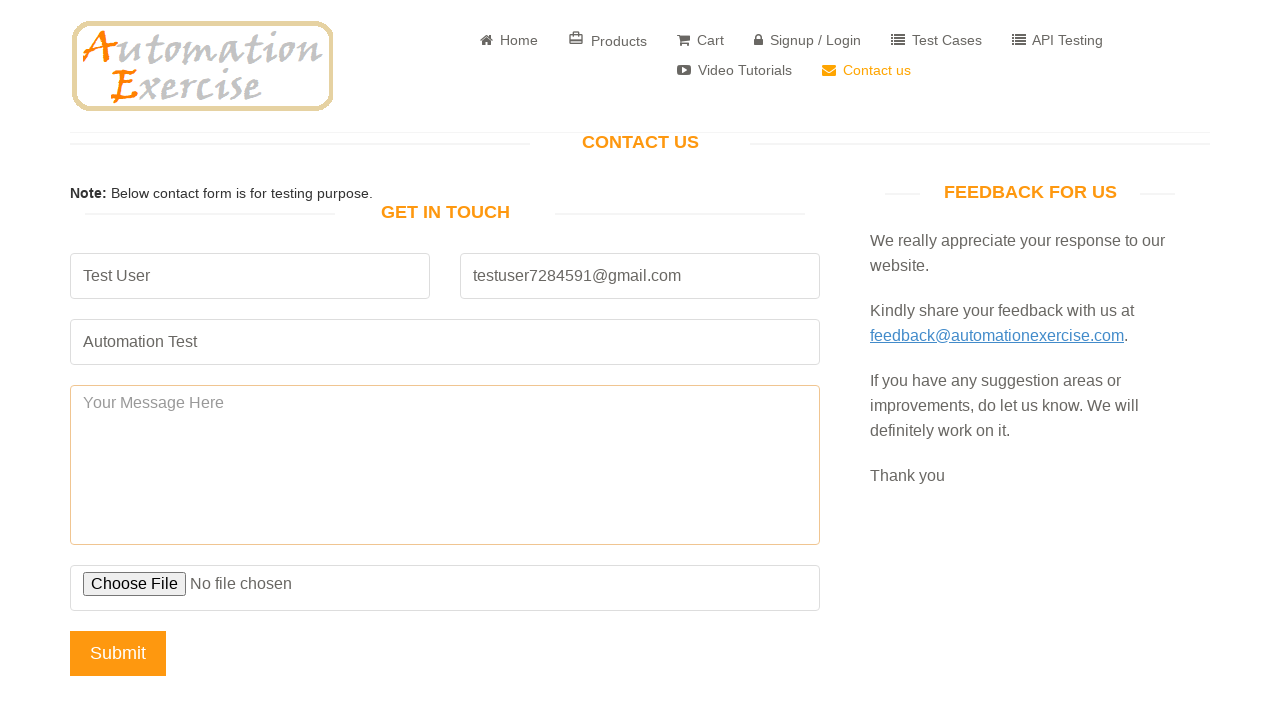

Alert dialog appeared and was accepted
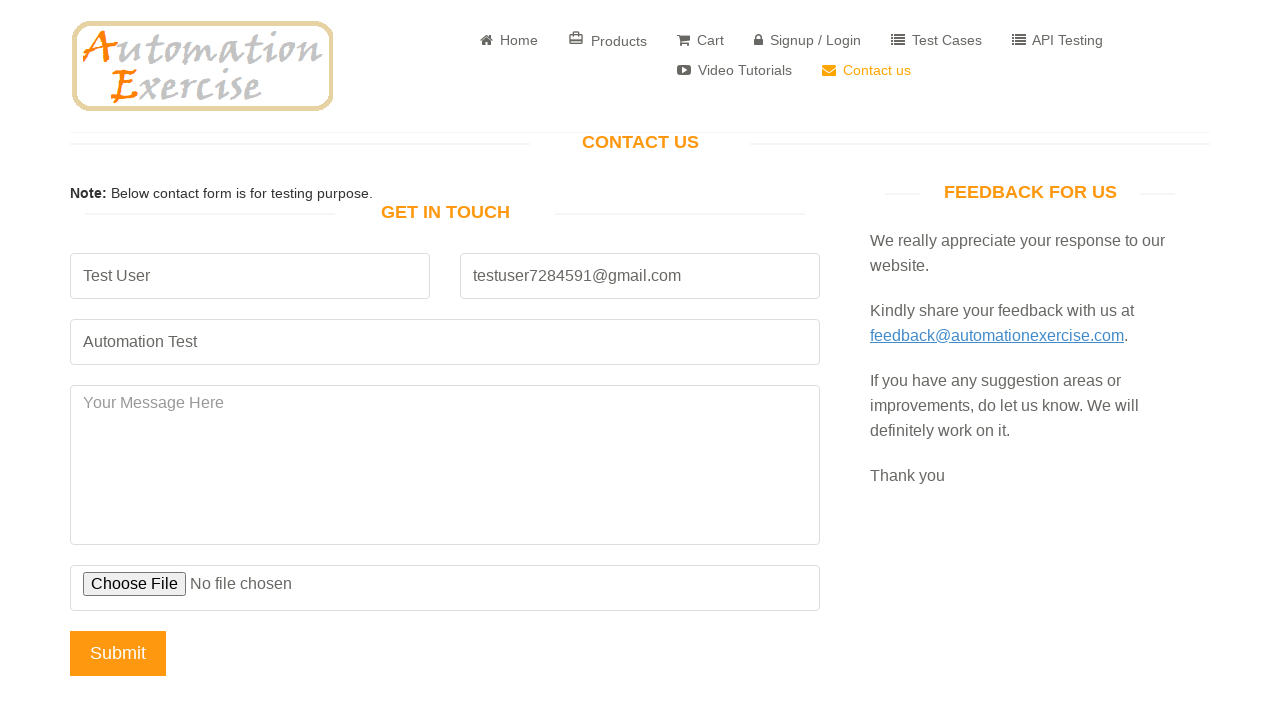

Waited 1000ms for form processing
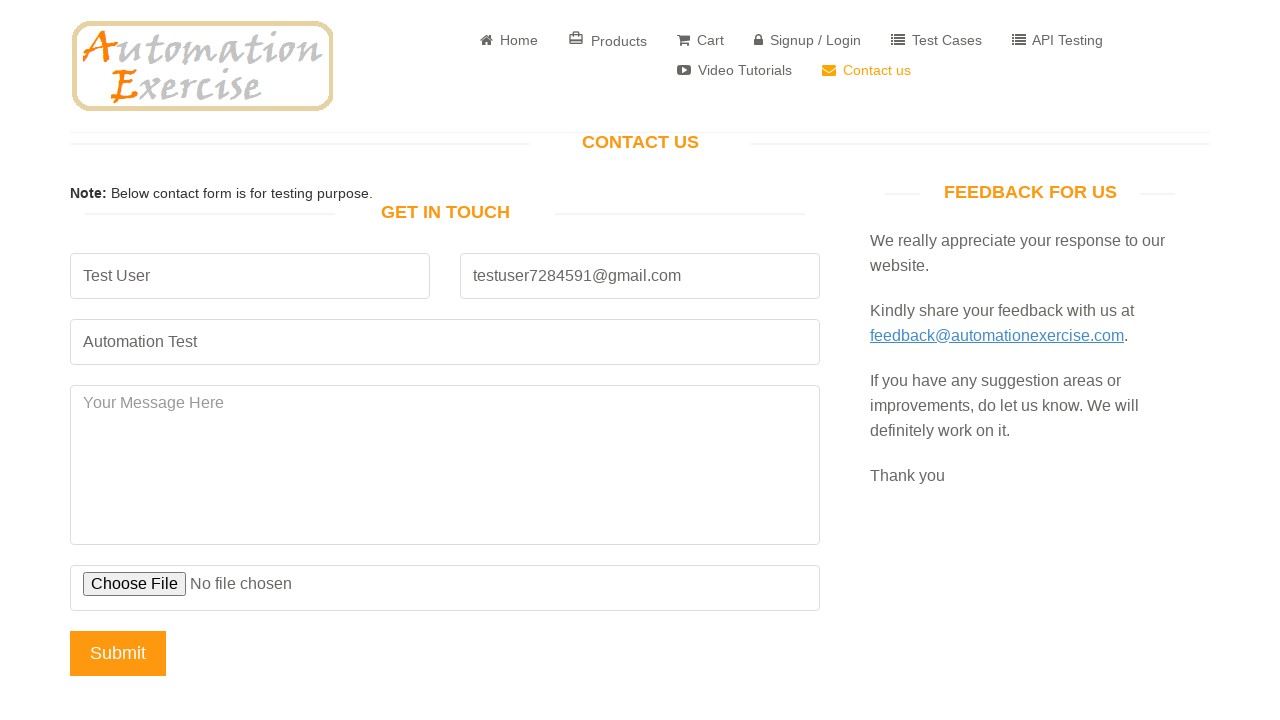

Located success message element to verify form validation
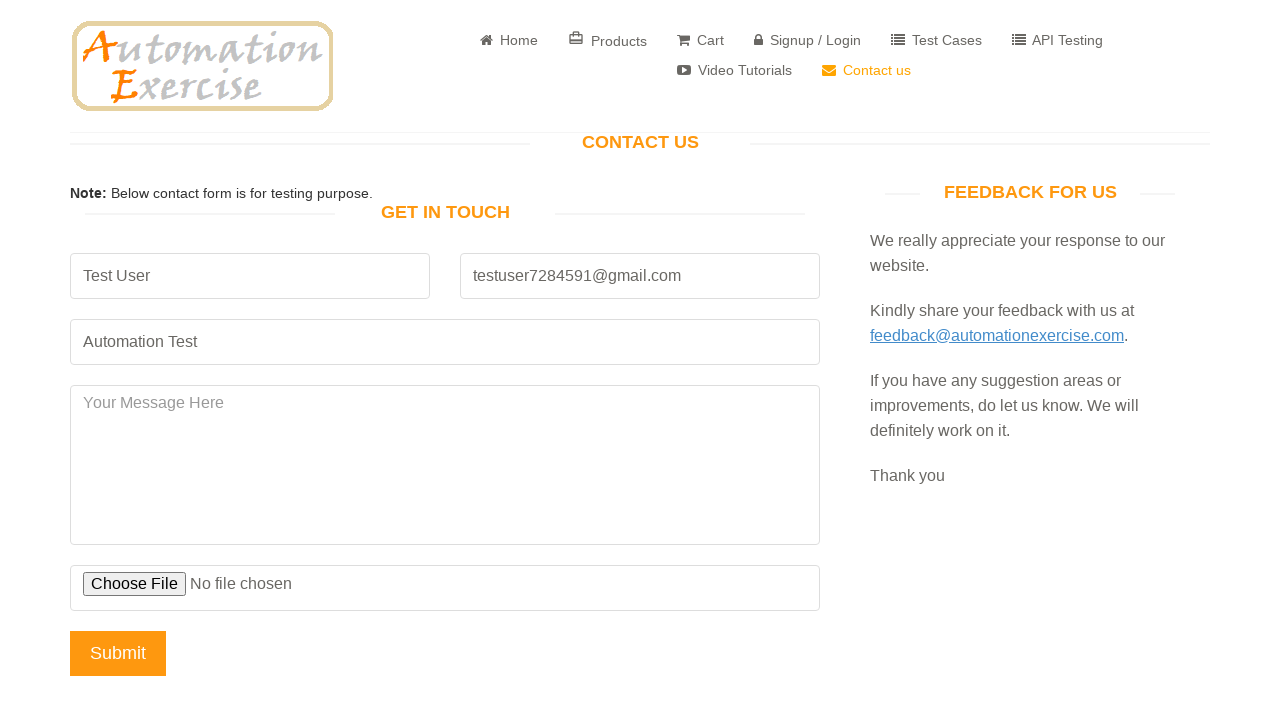

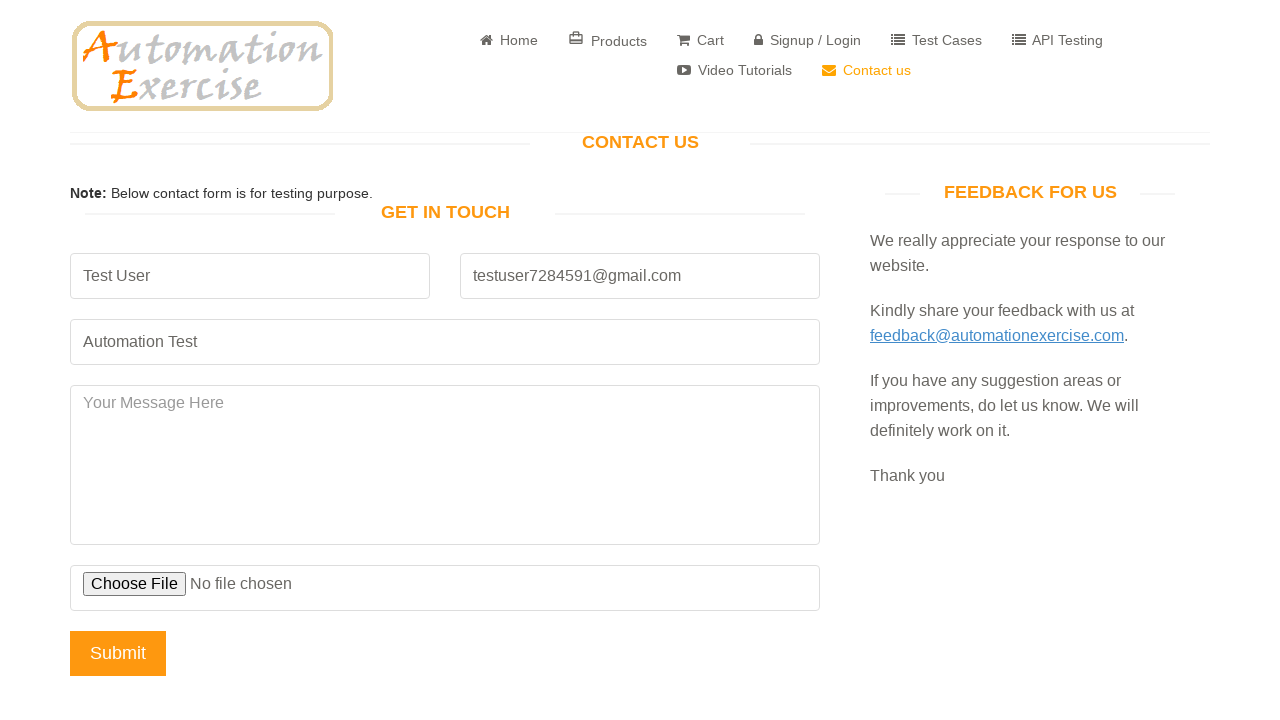